Tests the selectable grid functionality by clicking on various grid items to select and deselect them

Starting URL: https://demoqa.com/selectable

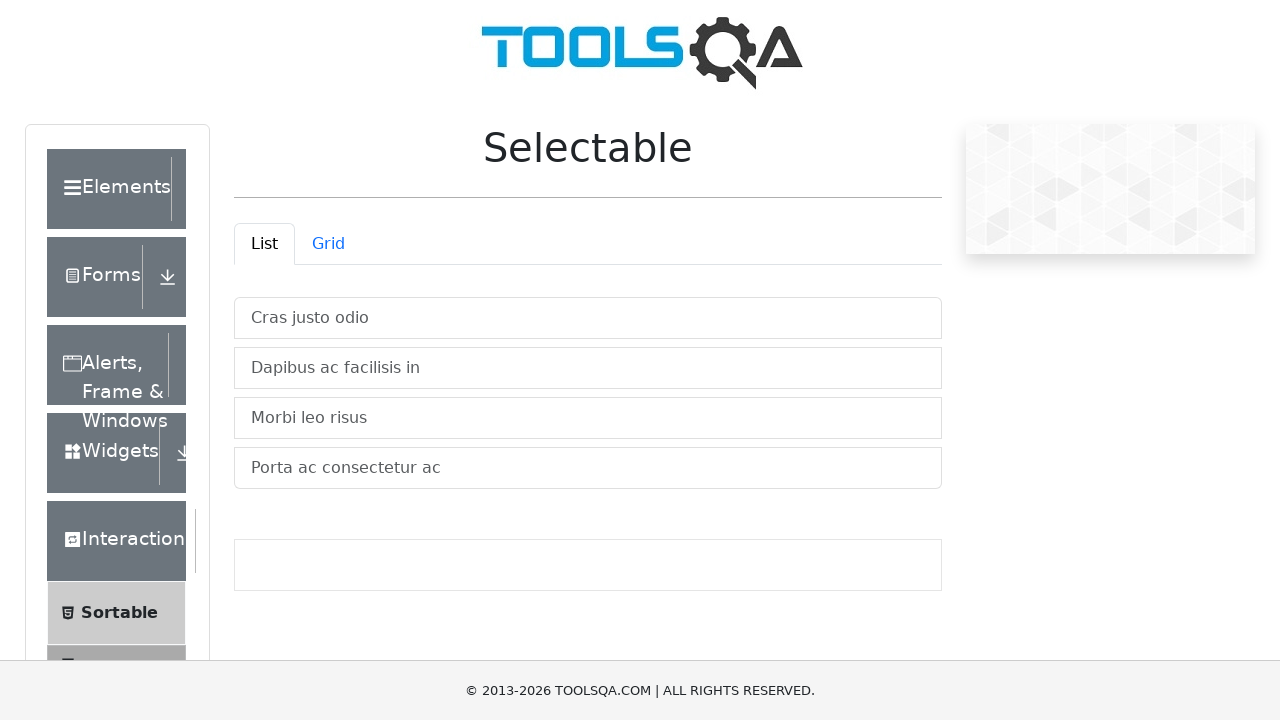

Clicked on the Grid tab at (328, 244) on xpath=//*[@id="demo-tab-grid"]
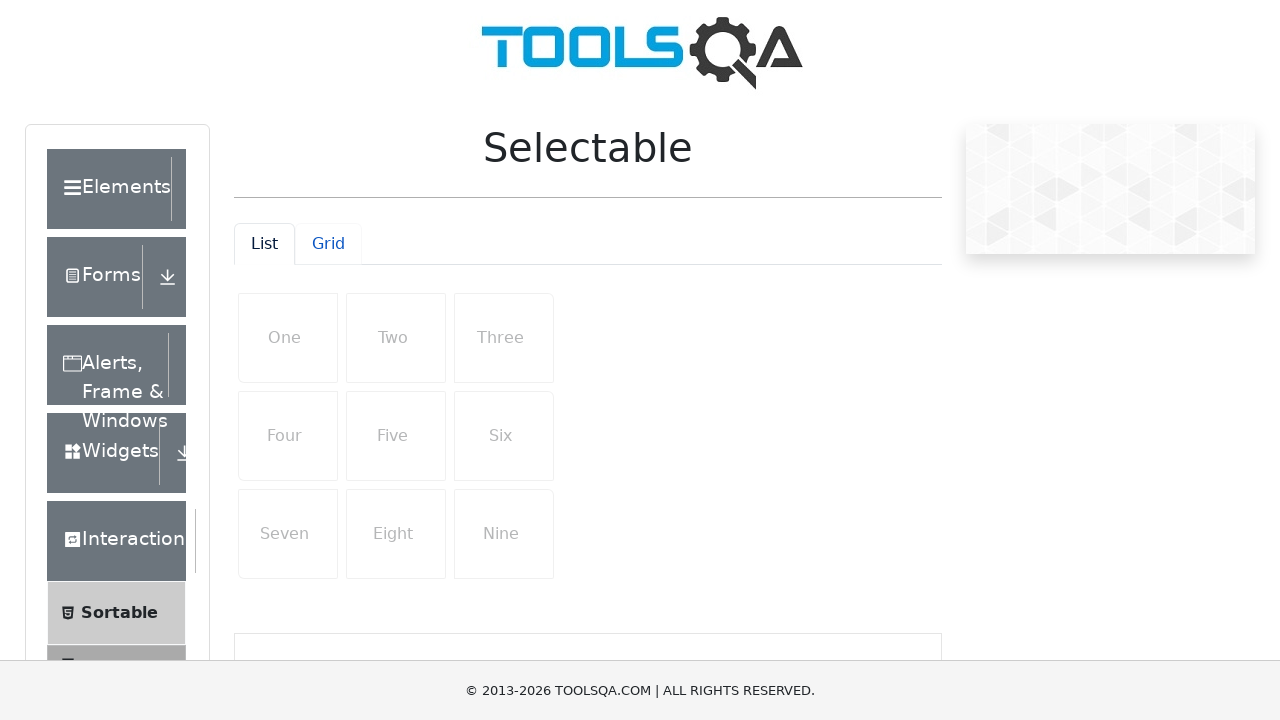

Selected grid item One (row 1, column 1) at (288, 338) on xpath=//*[@id="row1"]/li[1]
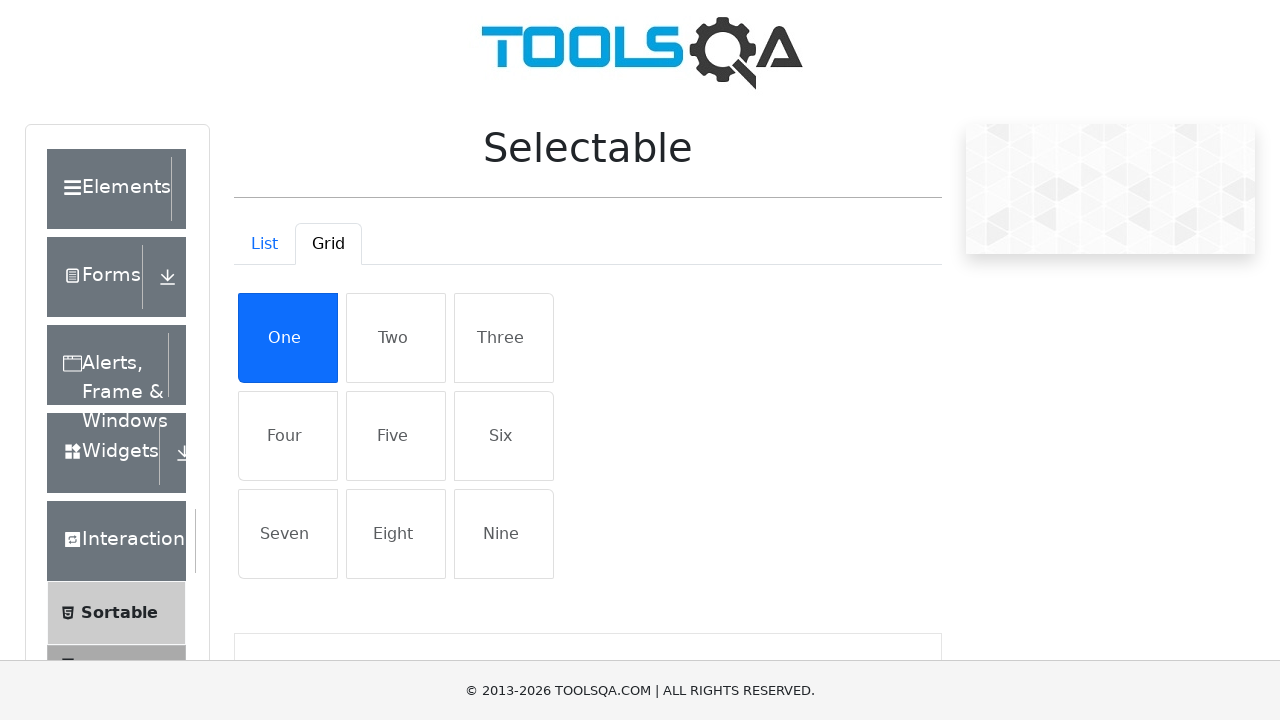

Selected grid item Five (row 2, column 2) at (396, 436) on xpath=//*[@id="row2"]/li[2]
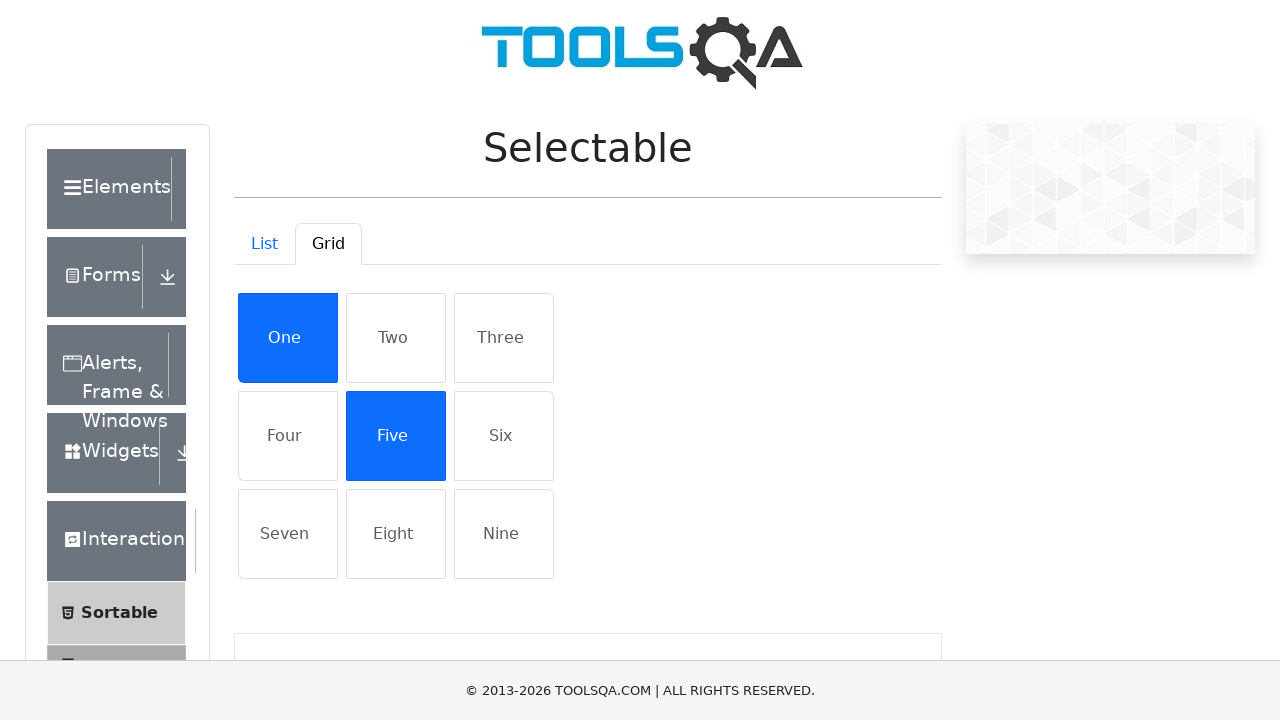

Scrolled down to see more grid items
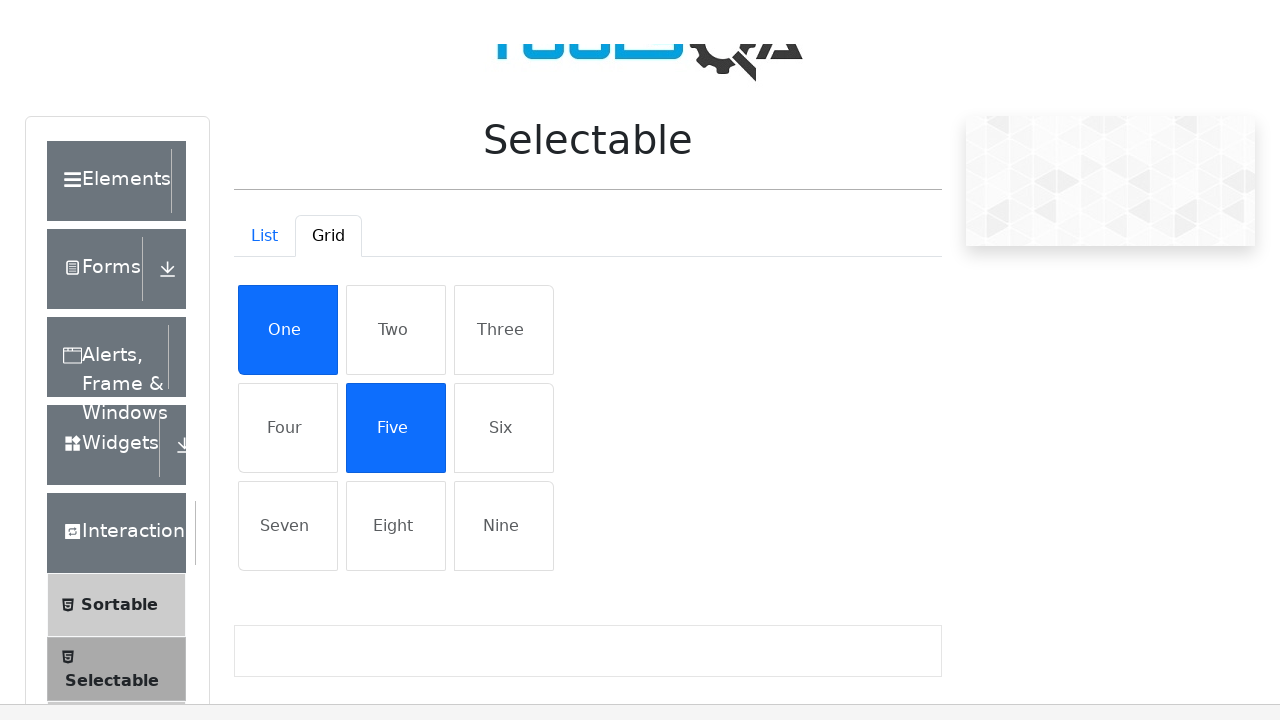

Selected grid item Nine (row 3, column 3) at (504, 334) on xpath=//*[@id="row3"]/li[3]
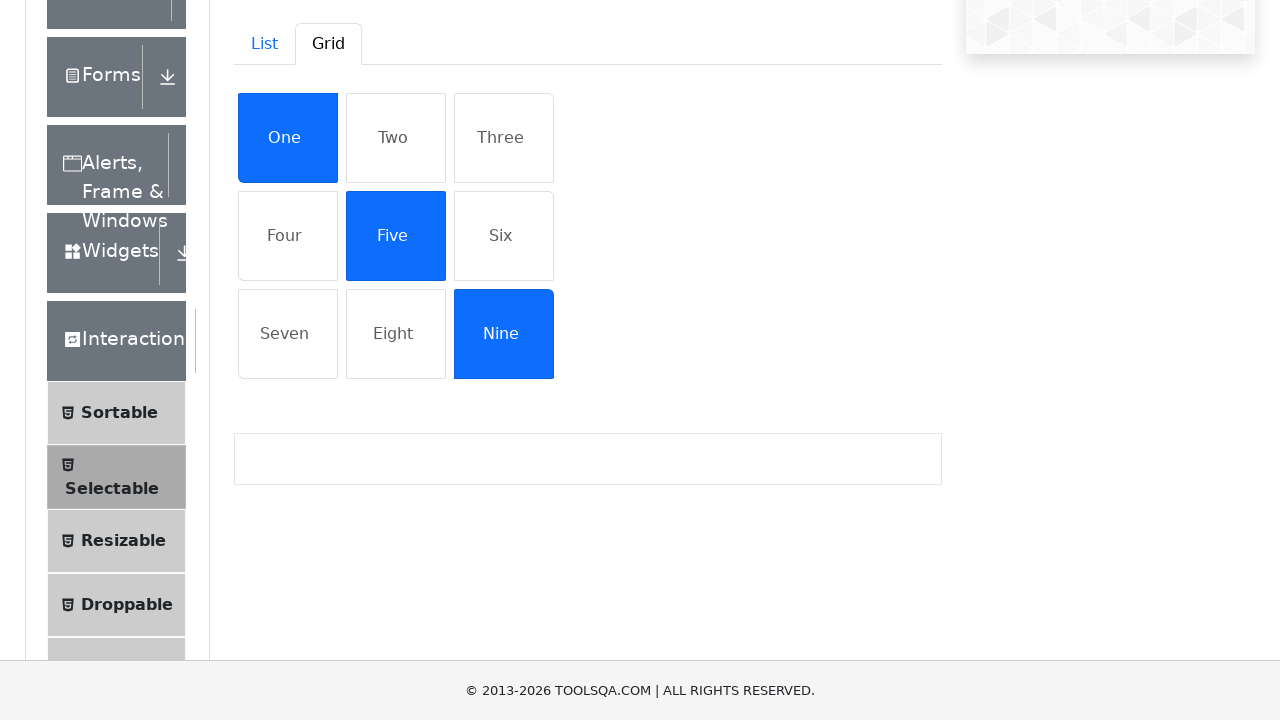

Waited for 3 seconds
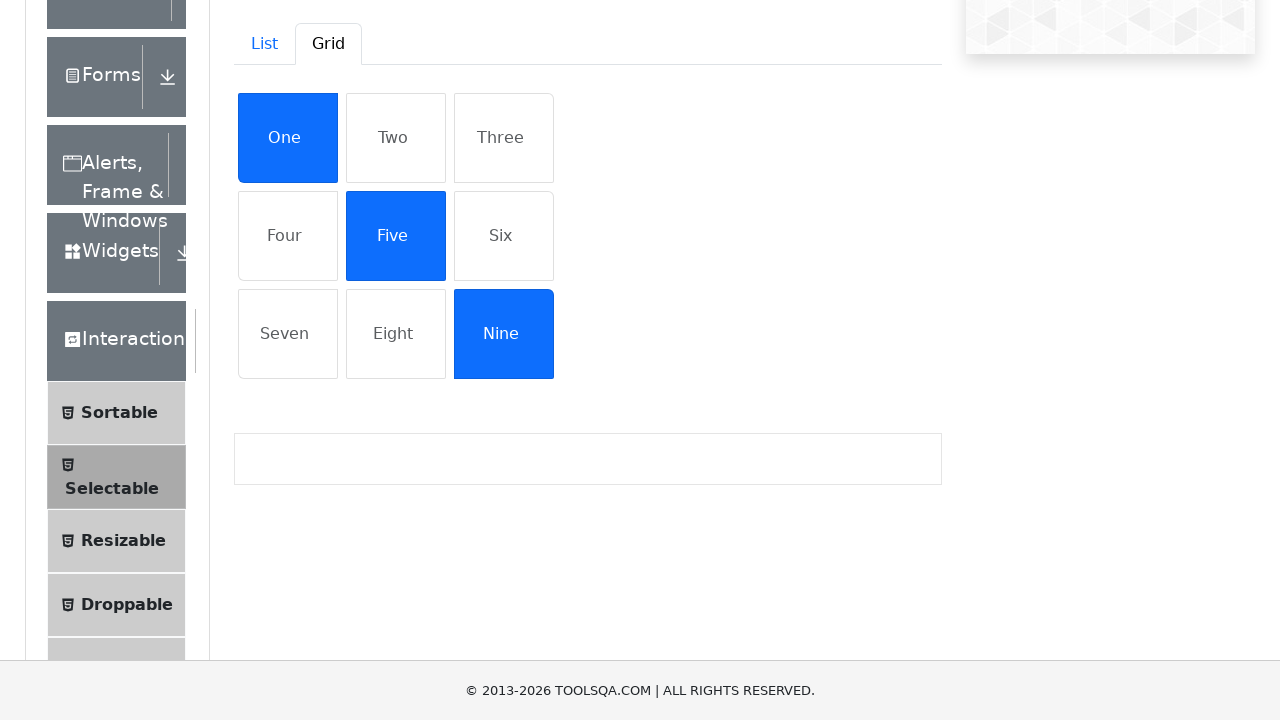

Deselected grid item One (row 1, column 1) at (288, 138) on xpath=//*[@id="row1"]/li[1]
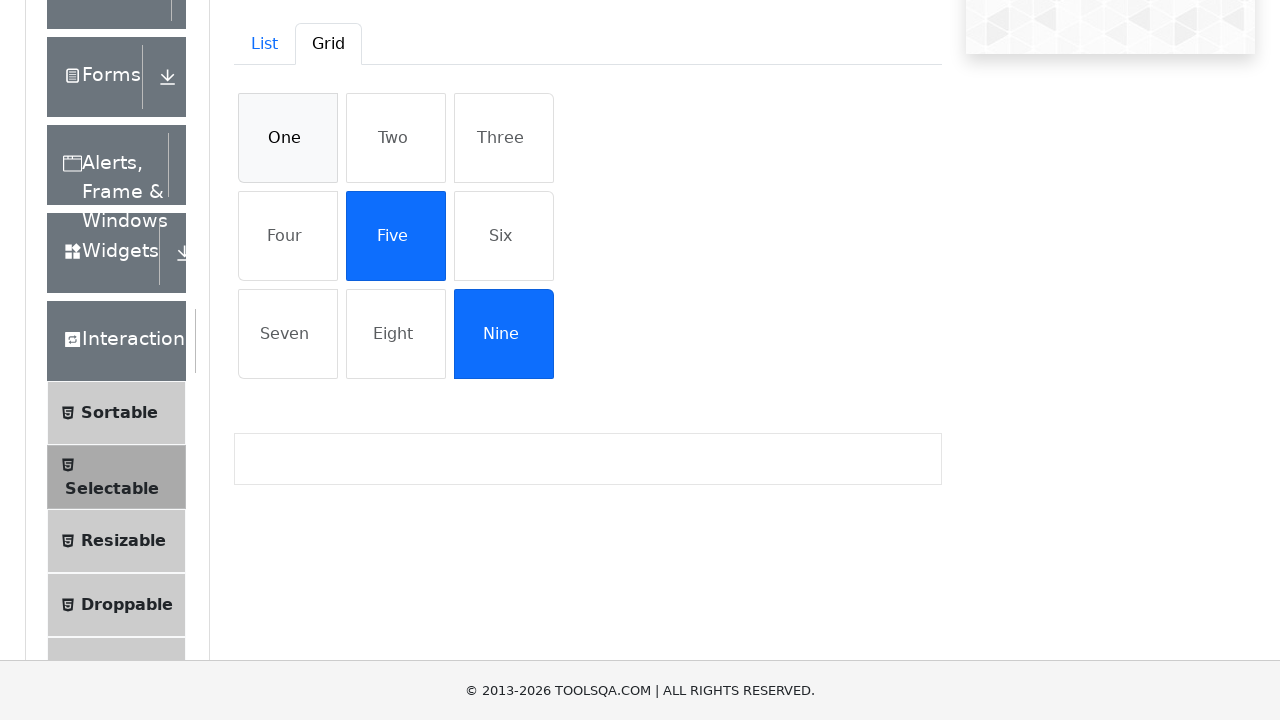

Deselected grid item Five (row 2, column 2) at (396, 236) on xpath=//*[@id="row2"]/li[2]
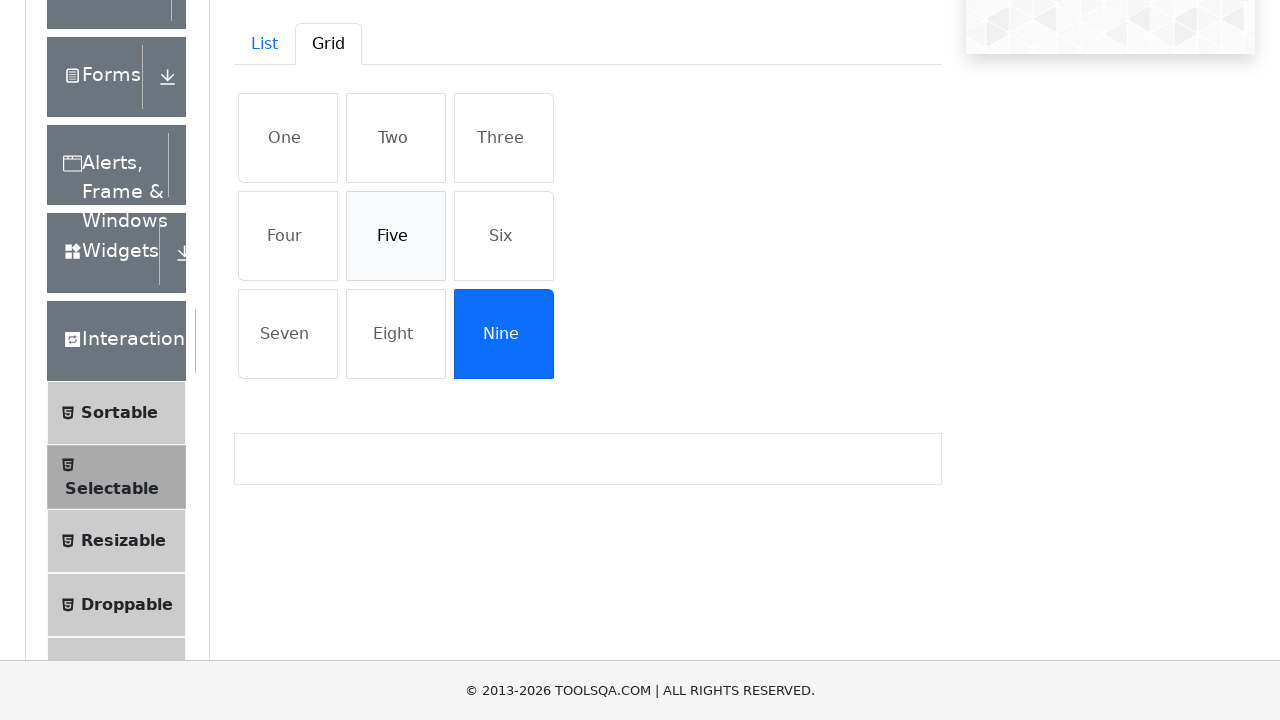

Deselected grid item Nine (row 3, column 3) at (504, 334) on xpath=//*[@id="row3"]/li[3]
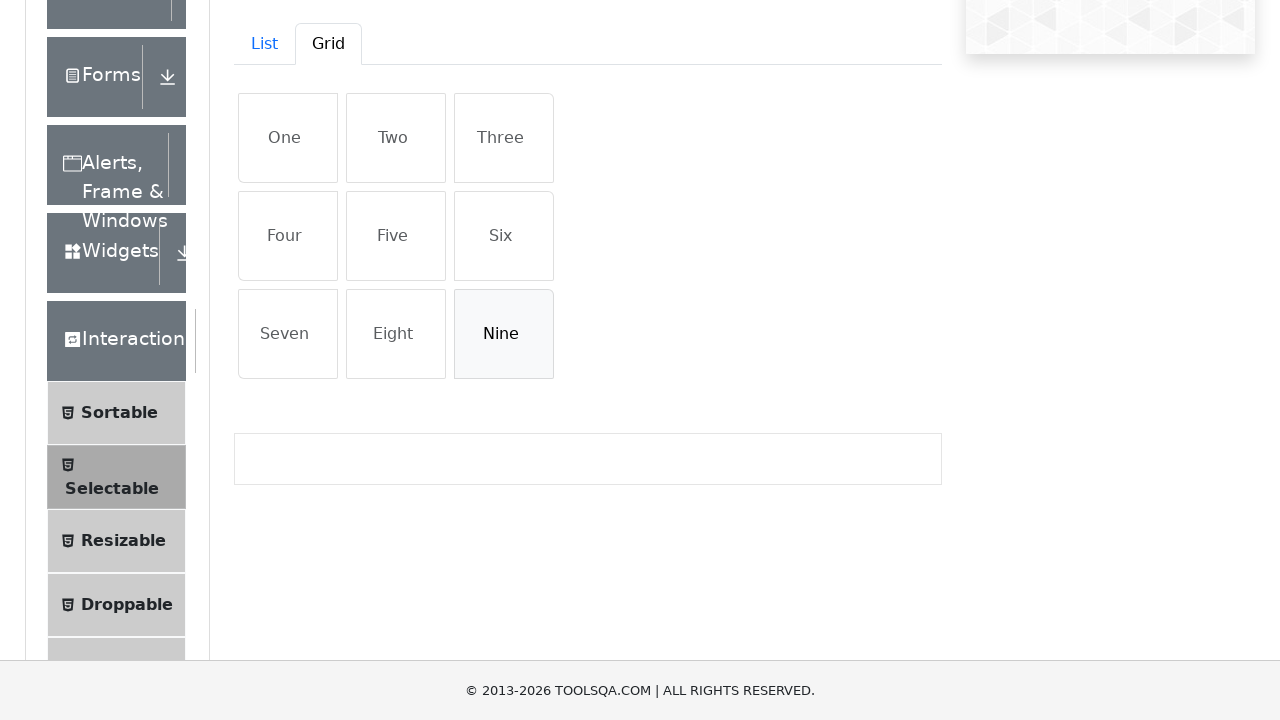

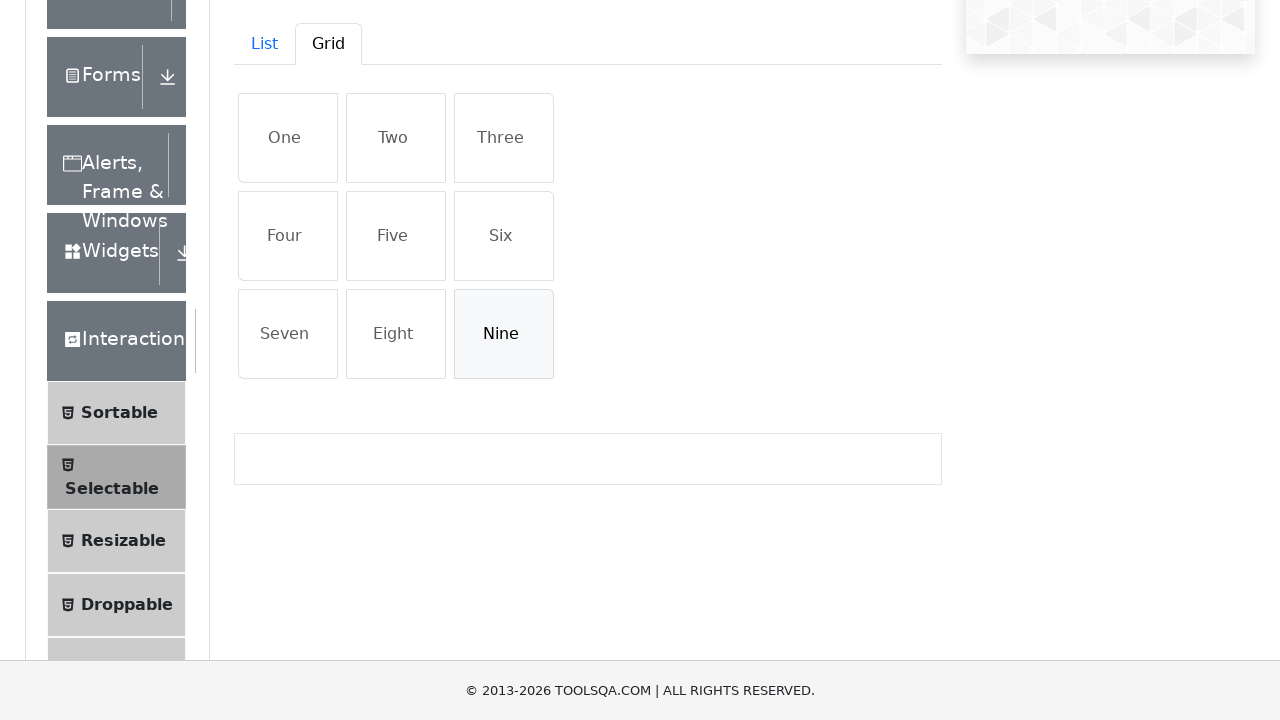